Tests drag and drop functionality on jQuery UI demo page by dragging an element and dropping it onto a target area

Starting URL: https://jqueryui.com/droppable/

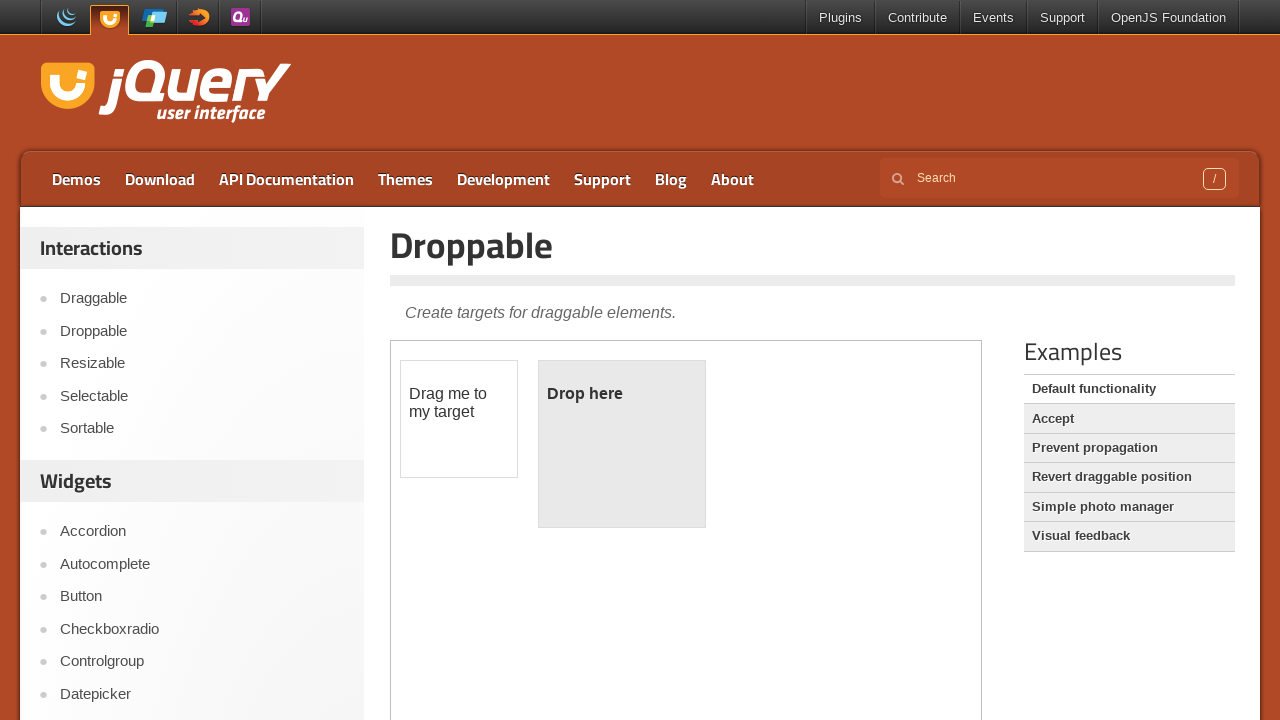

Located iframe containing drag and drop demo
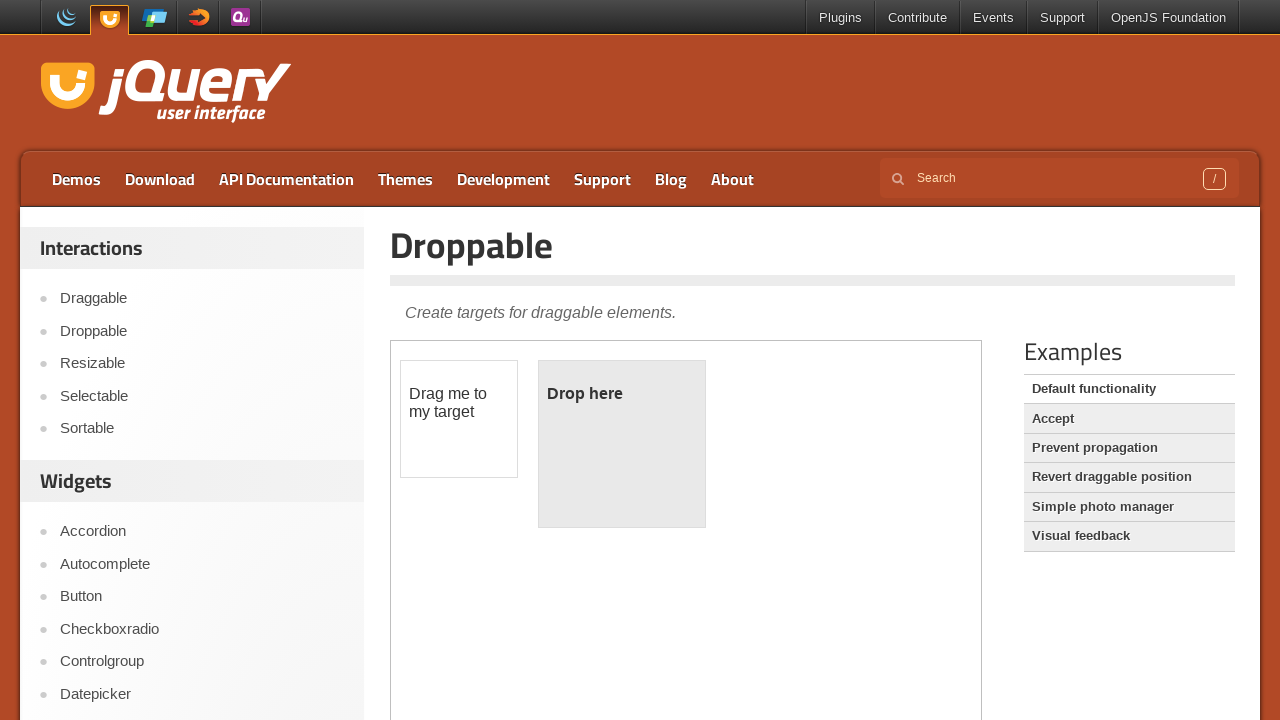

Located draggable element
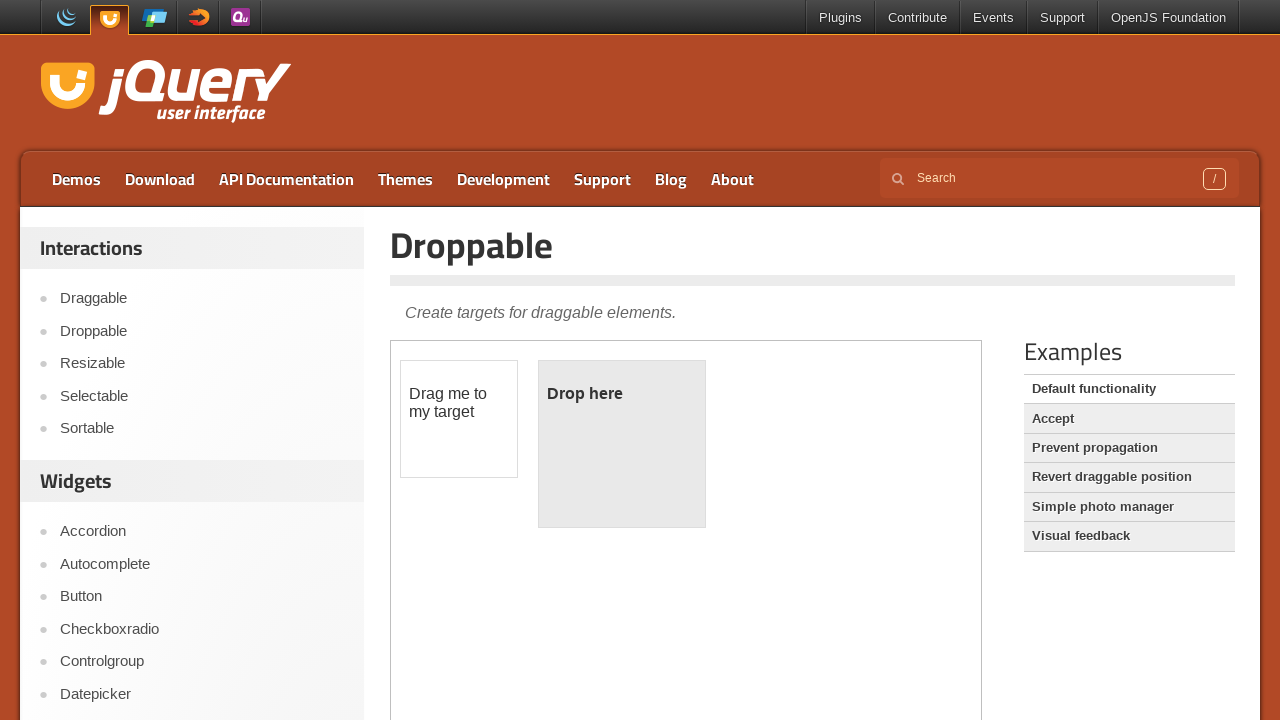

Located droppable target element
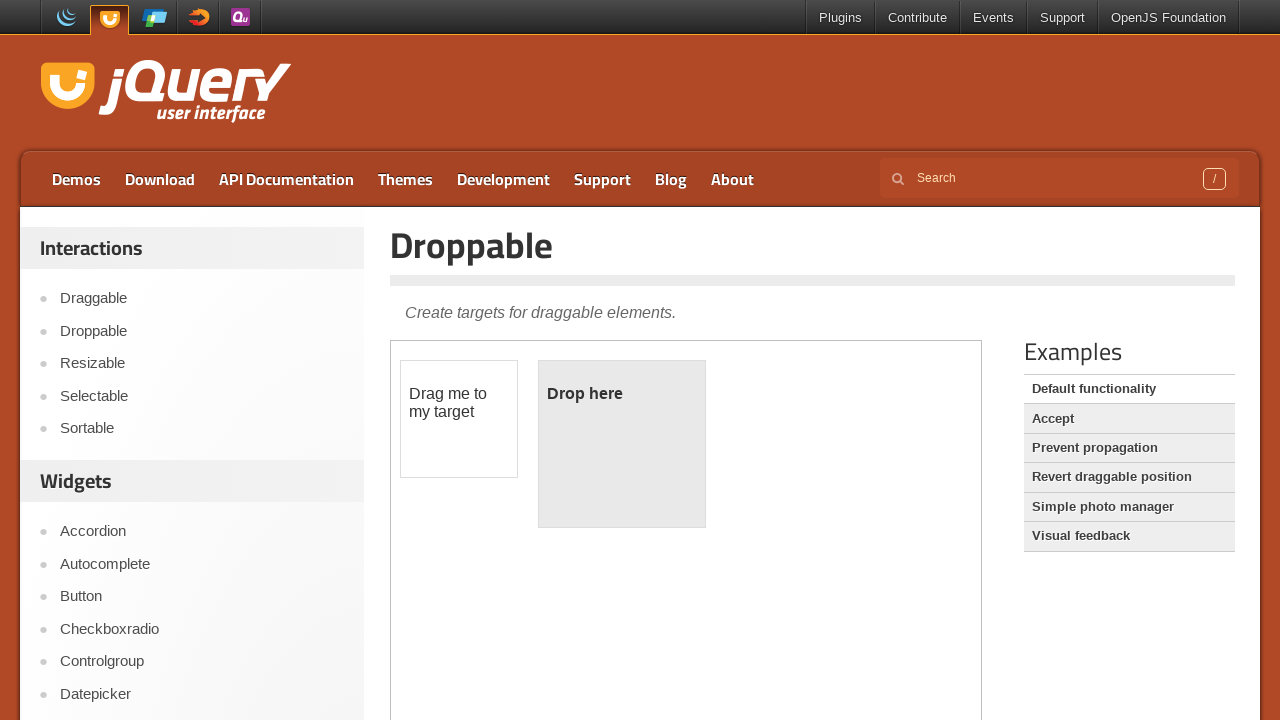

Dragged element to droppable target area at (622, 444)
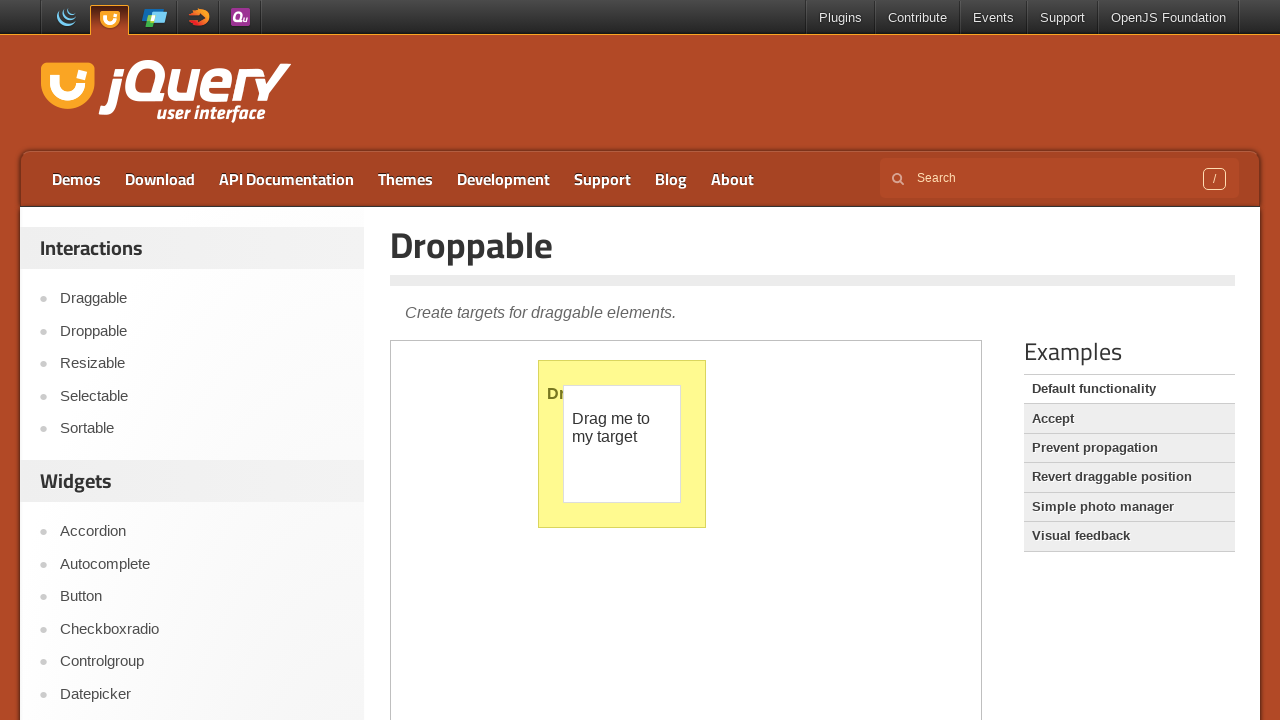

Verified drop was successful - 'Dropped!' text found in target element
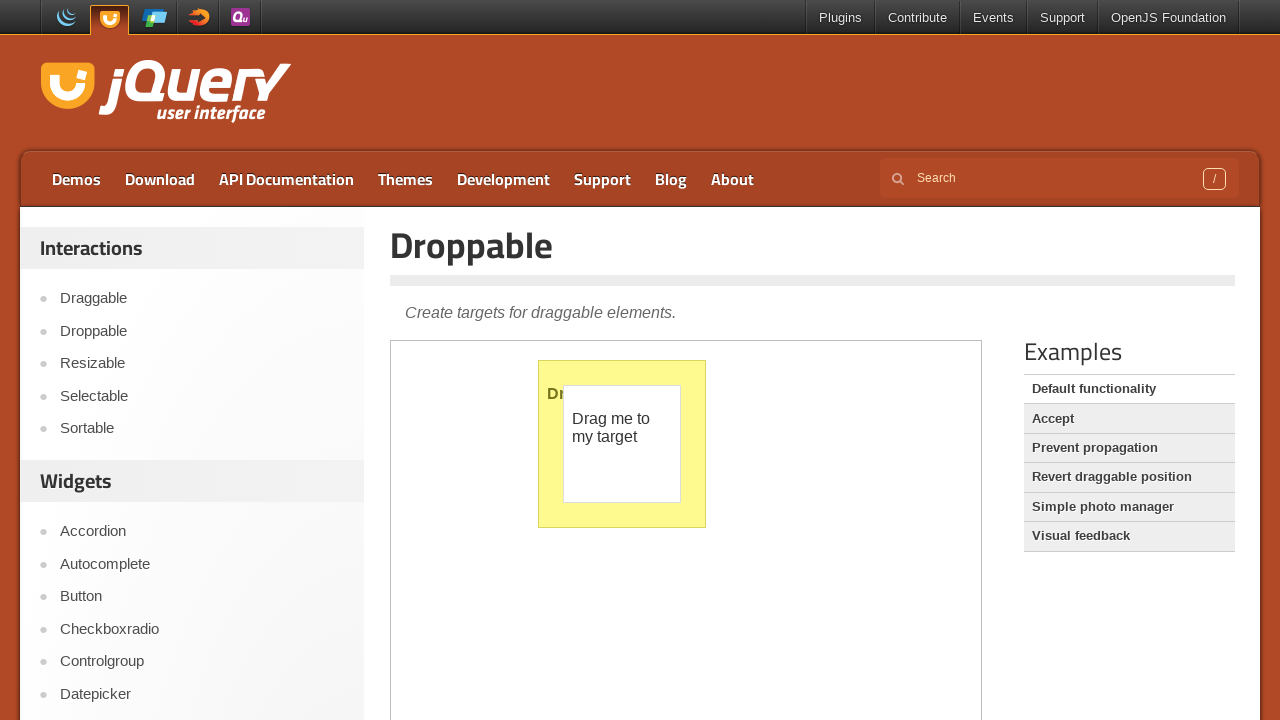

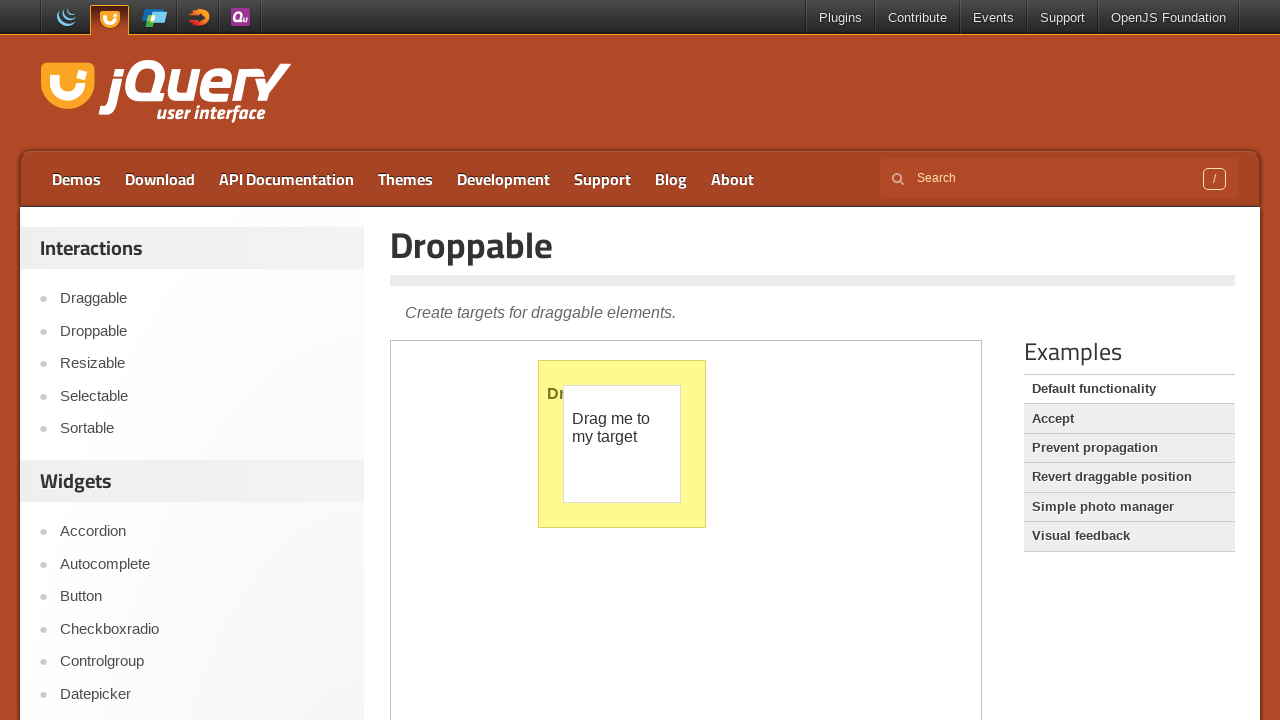